Tests dropdown selection by choosing Option 2 and verifying it's selected

Starting URL: https://the-internet.herokuapp.com/dropdown

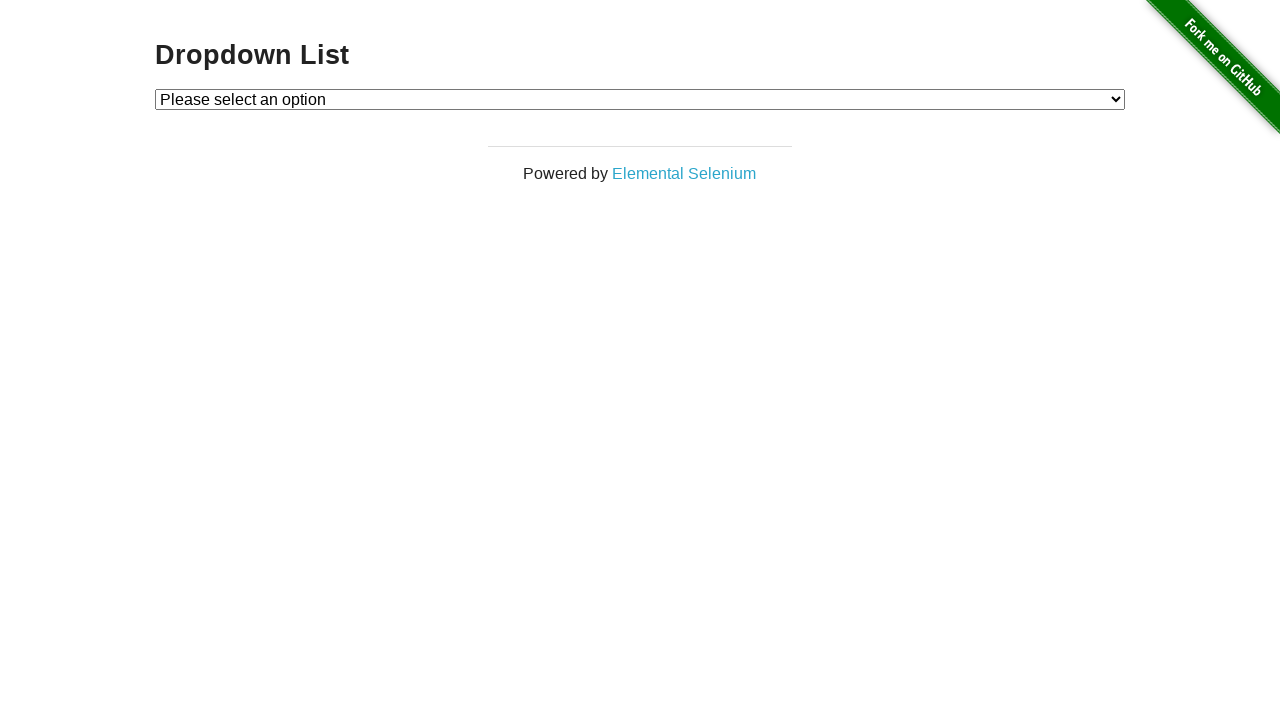

Navigated to dropdown page
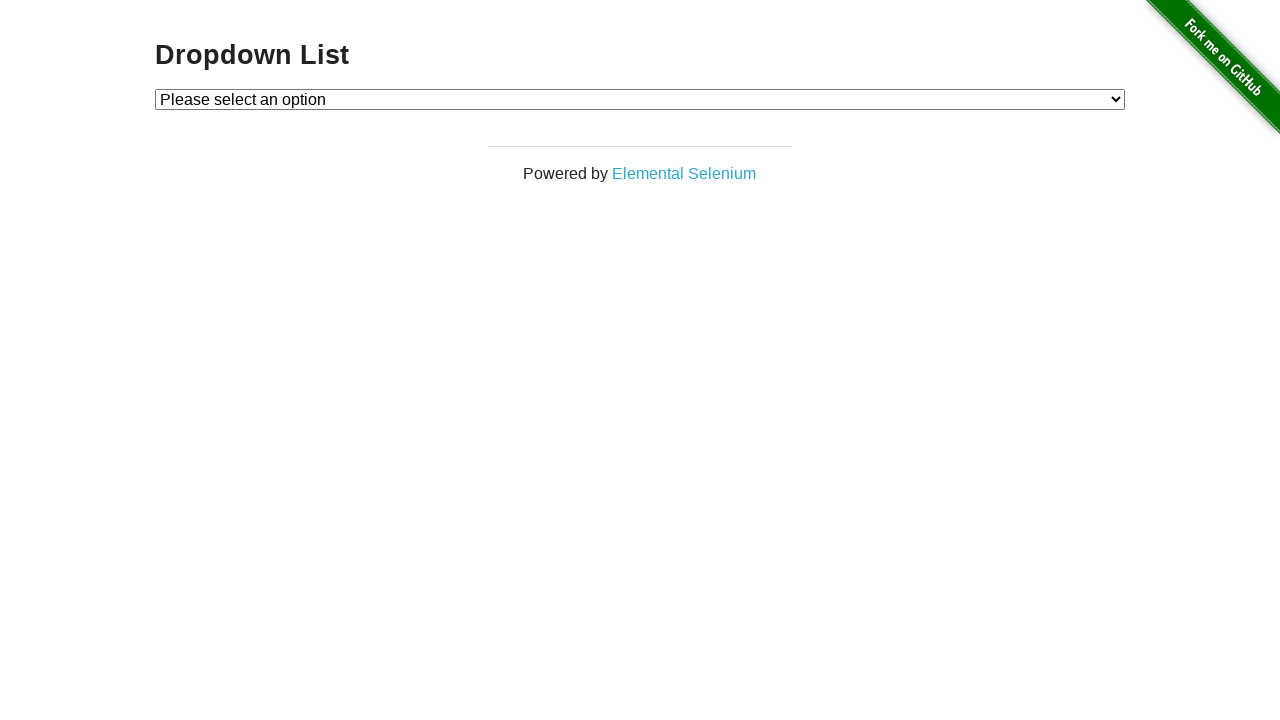

Selected Option 2 from dropdown list on #dropdown
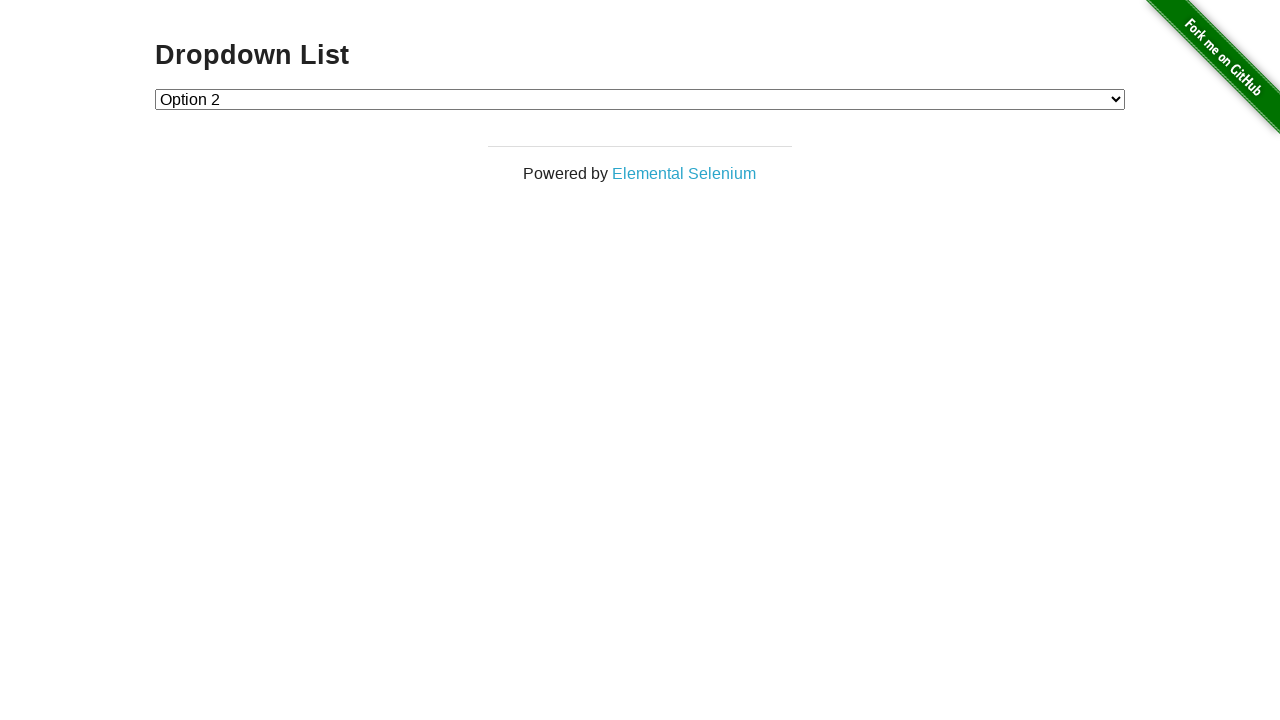

Retrieved dropdown selected value
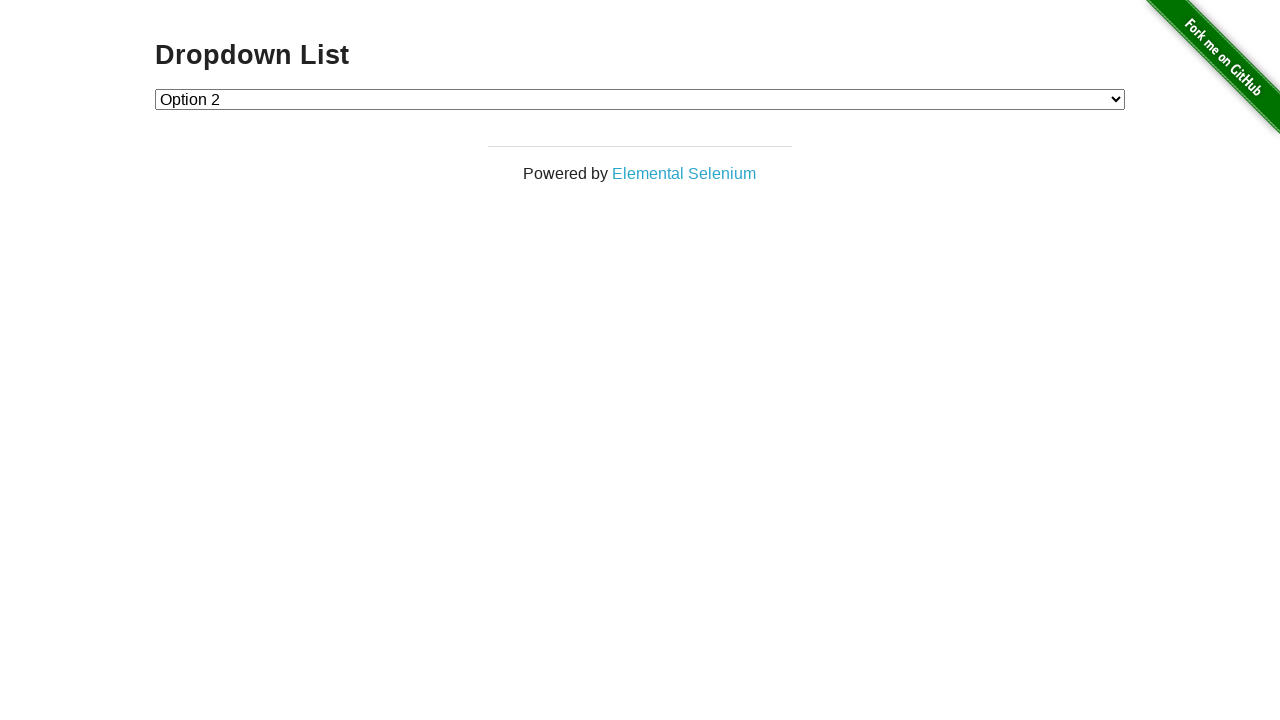

Verified that Option 2 is selected (value='2')
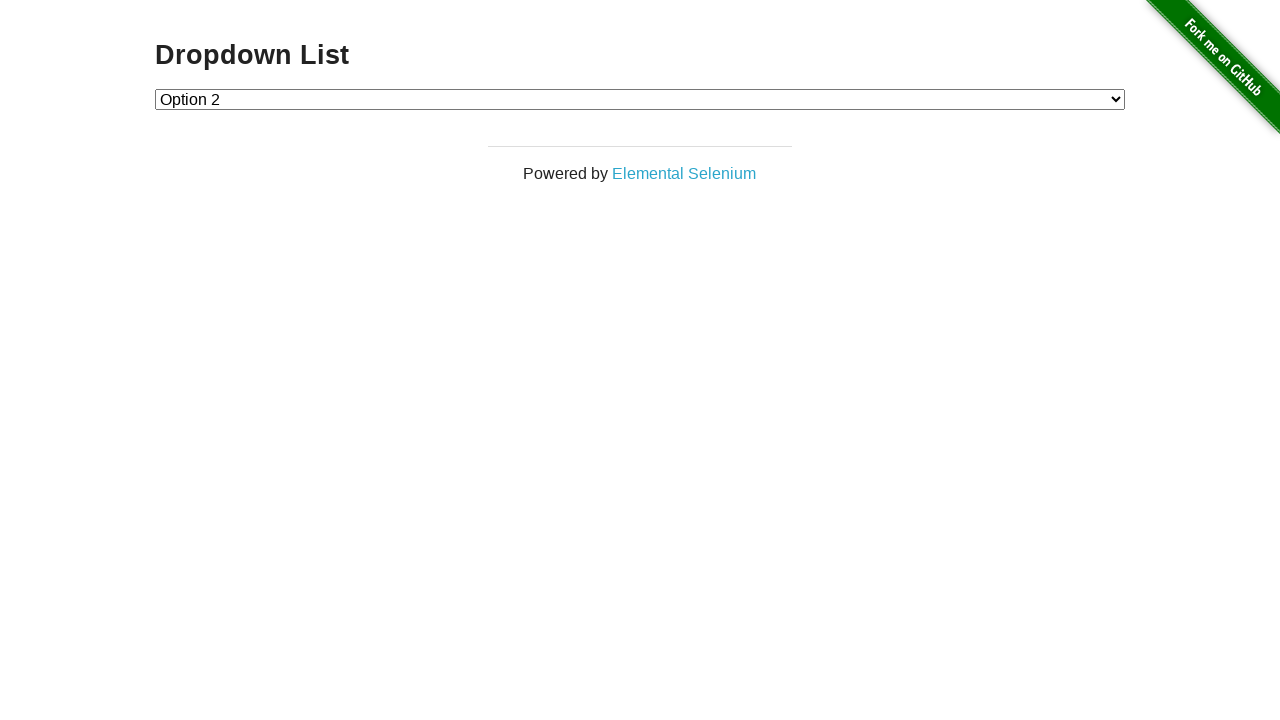

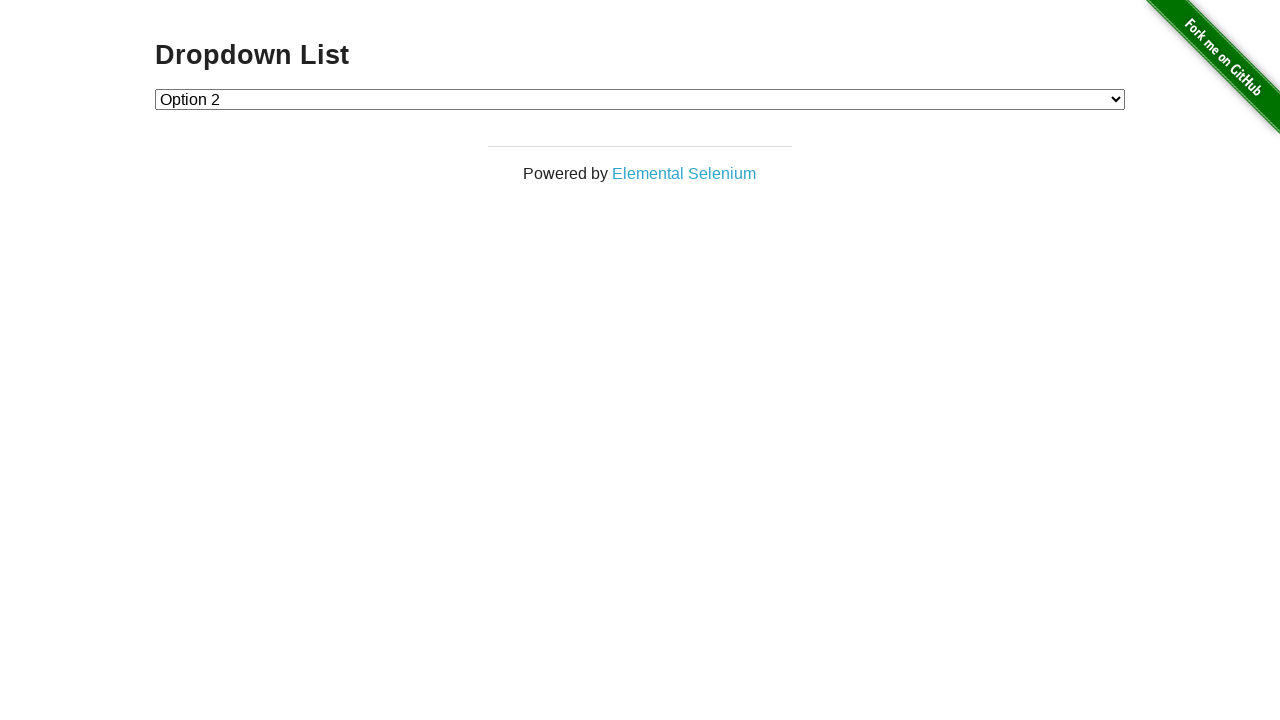